Fills a textarea with an answer text and submits the form by clicking the submit button on a text input exercise page

Starting URL: https://suninjuly.github.io/text_input_task.html

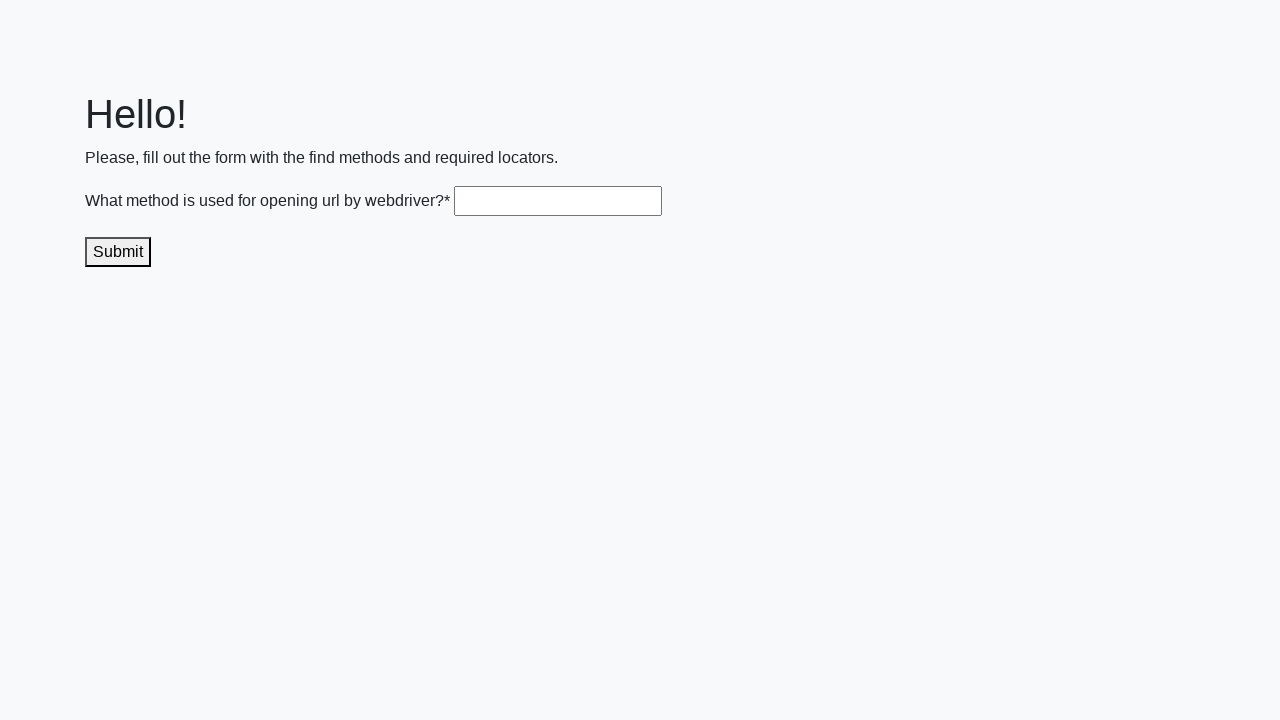

Filled textarea with answer text 'get()' on .textarea
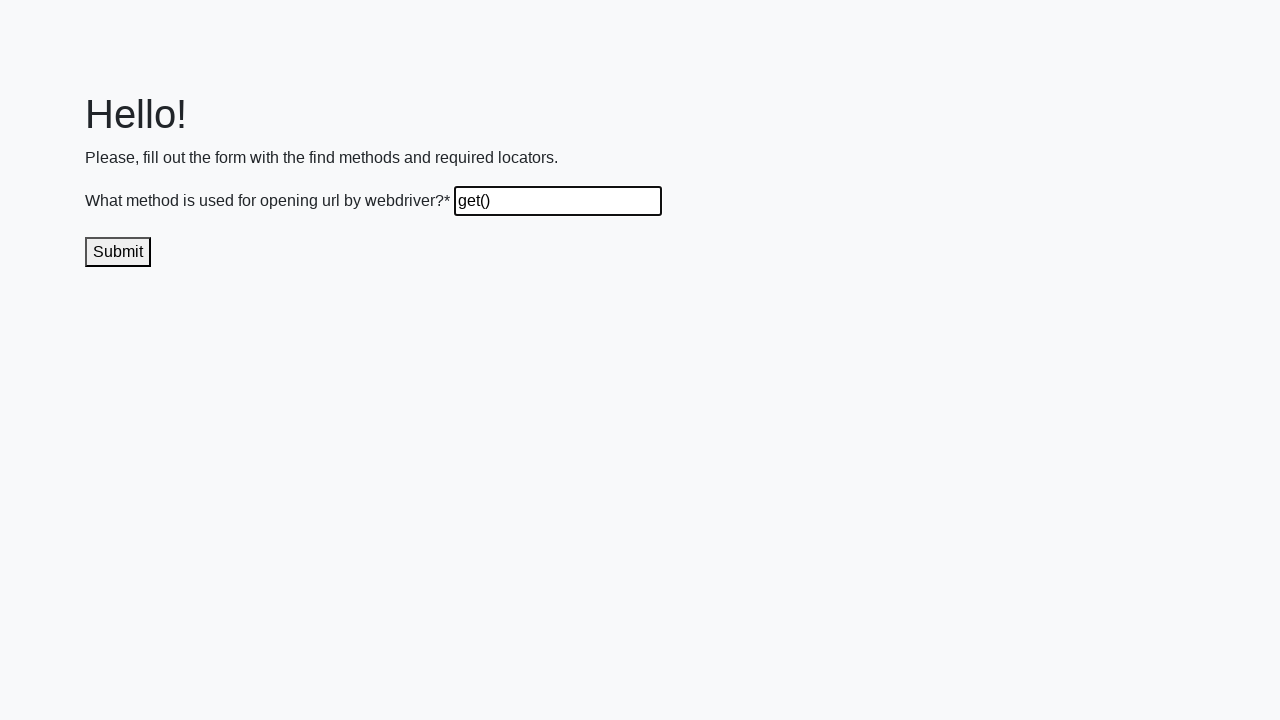

Clicked submit button to submit the form at (118, 252) on .submit-submission
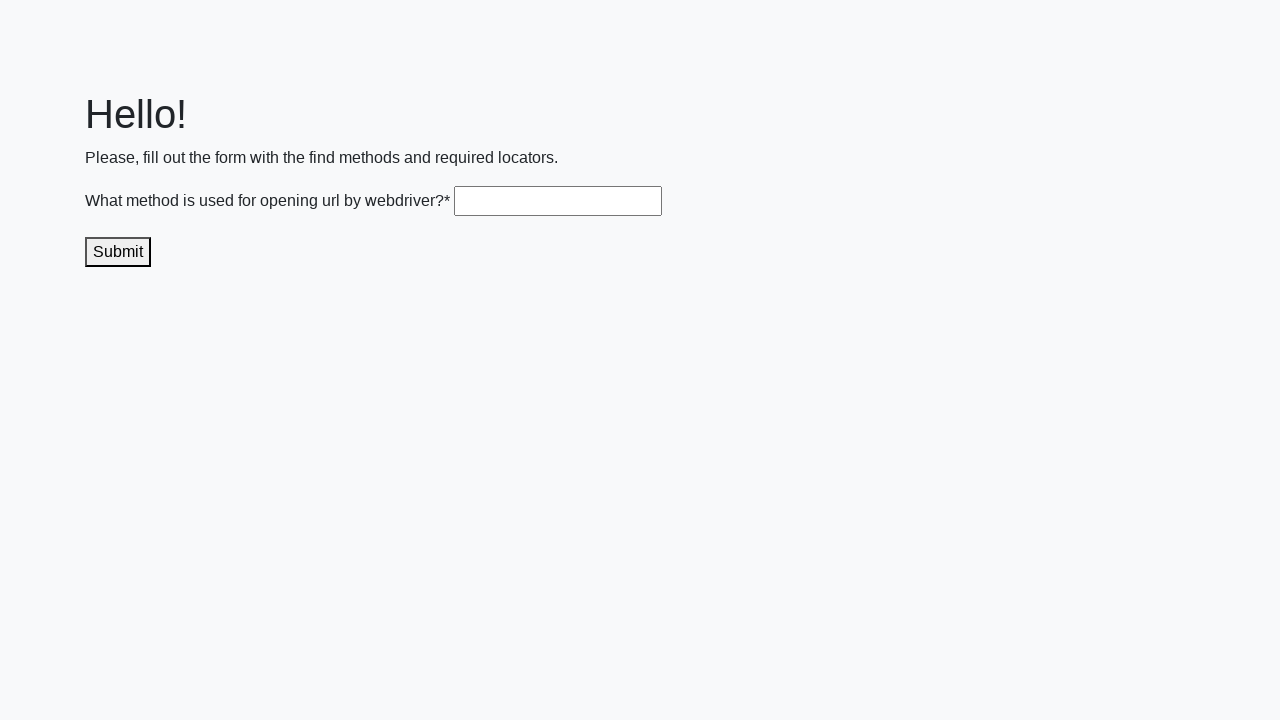

Waited 1 second for result to load
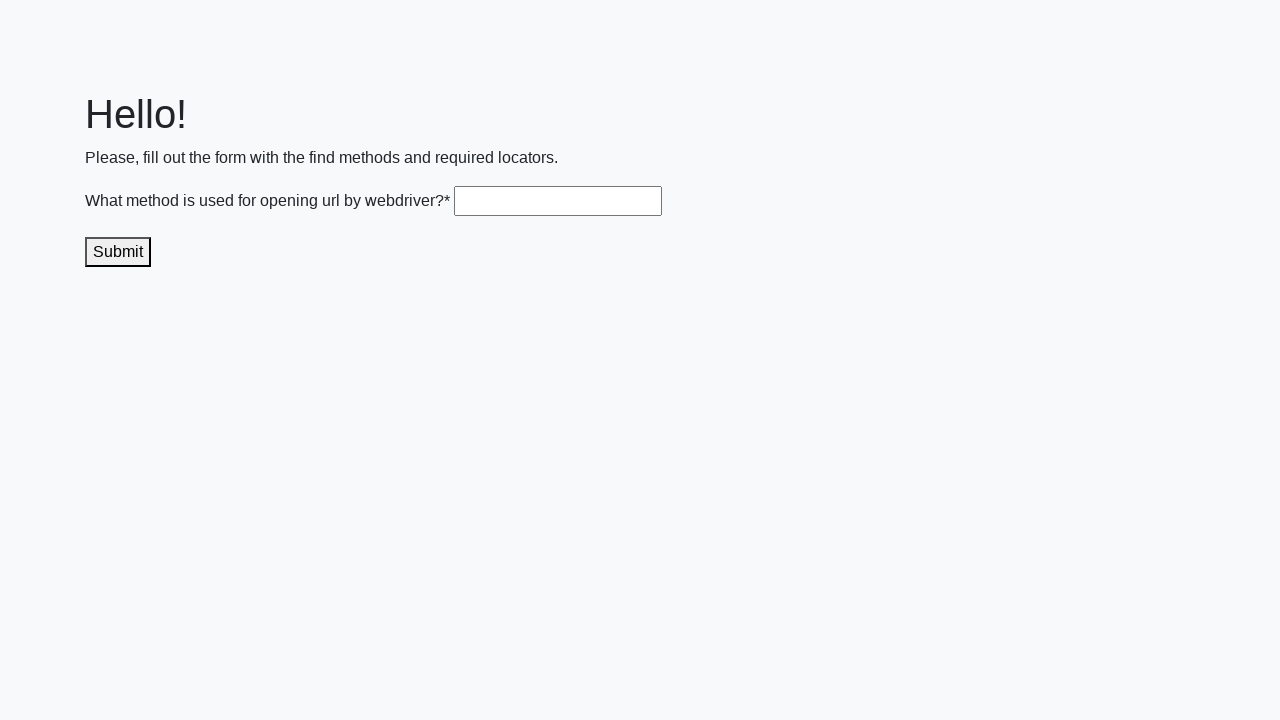

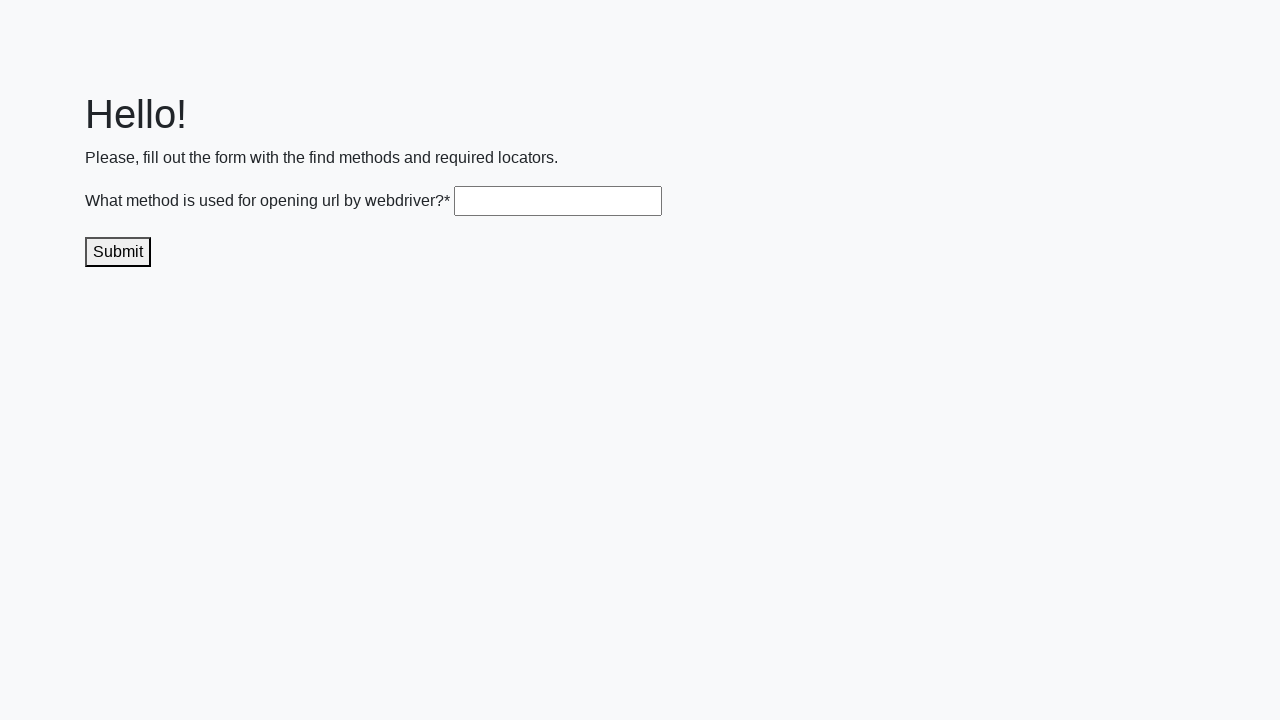